Navigates to Kitapyurdu website and verifies the page title

Starting URL: https://www.kitapyurdu.com

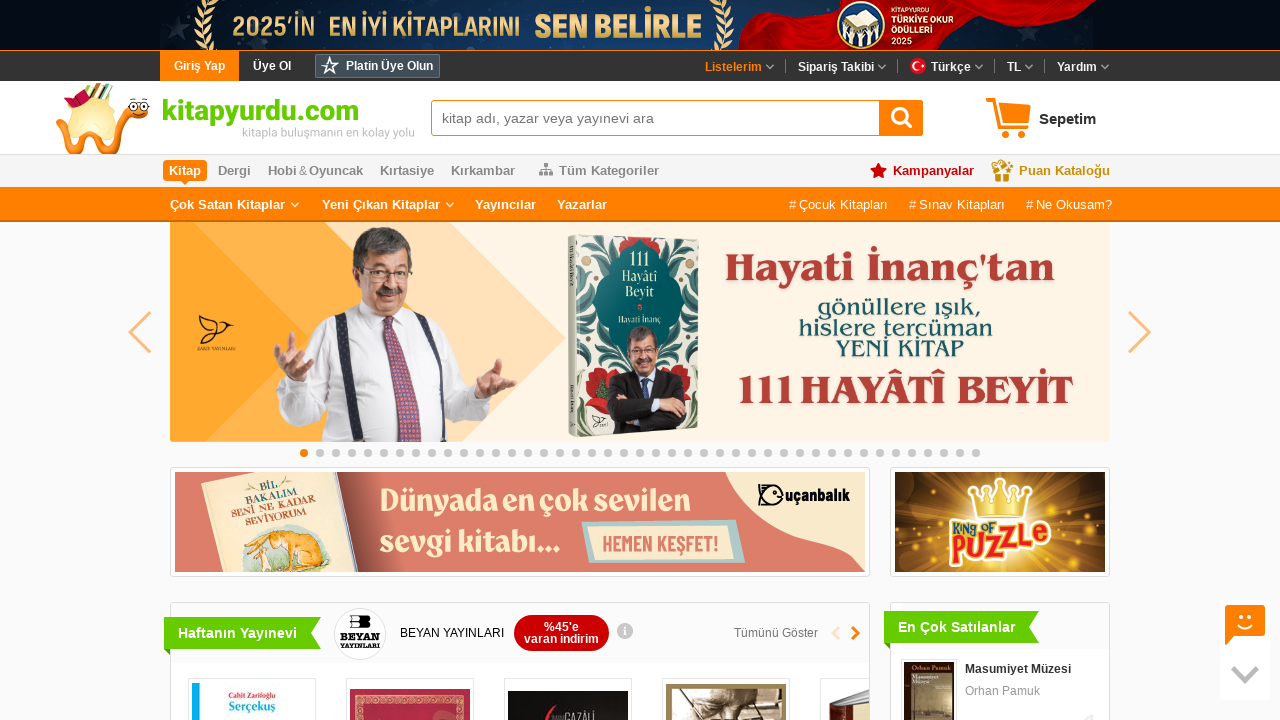

Navigated to Kitapyurdu website
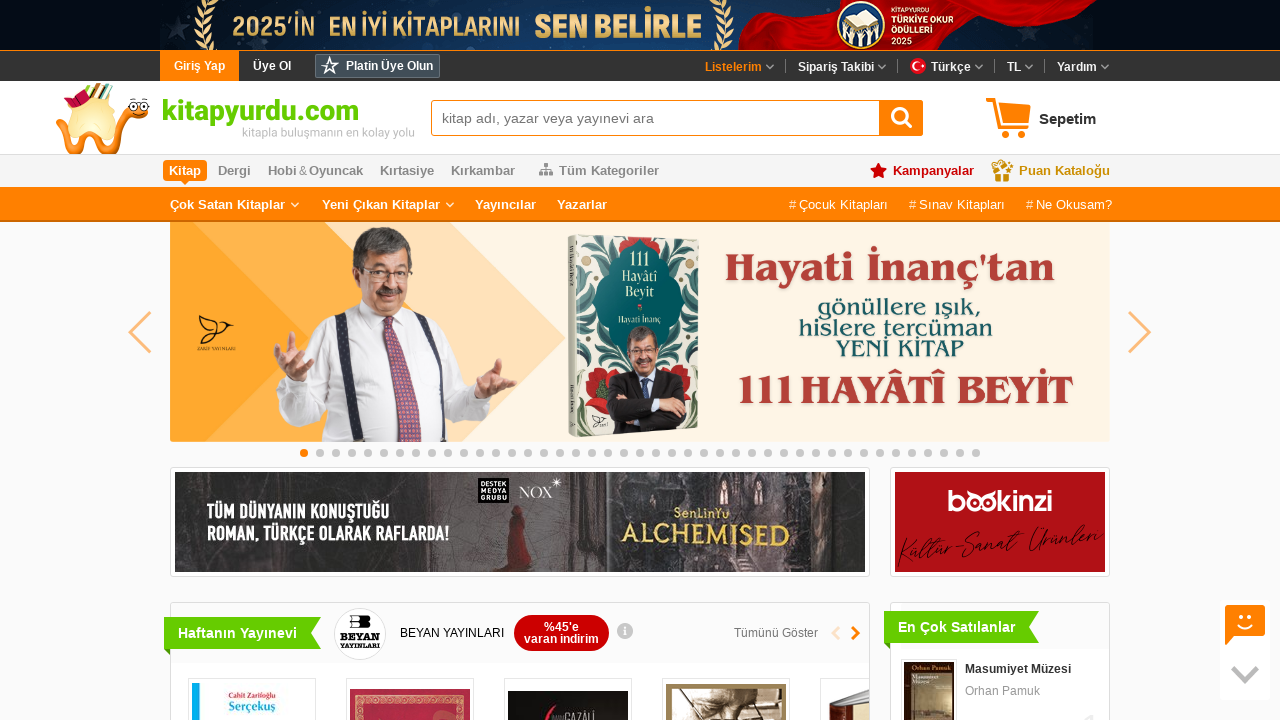

Verified page title matches expected value
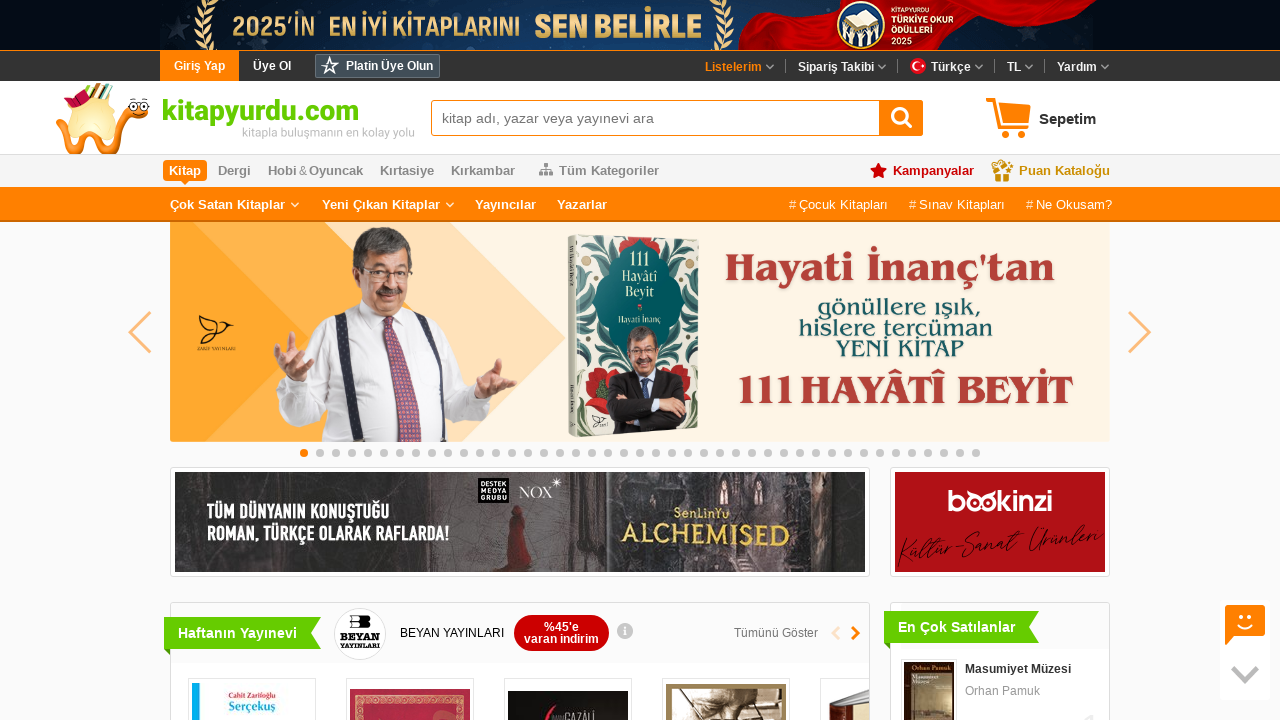

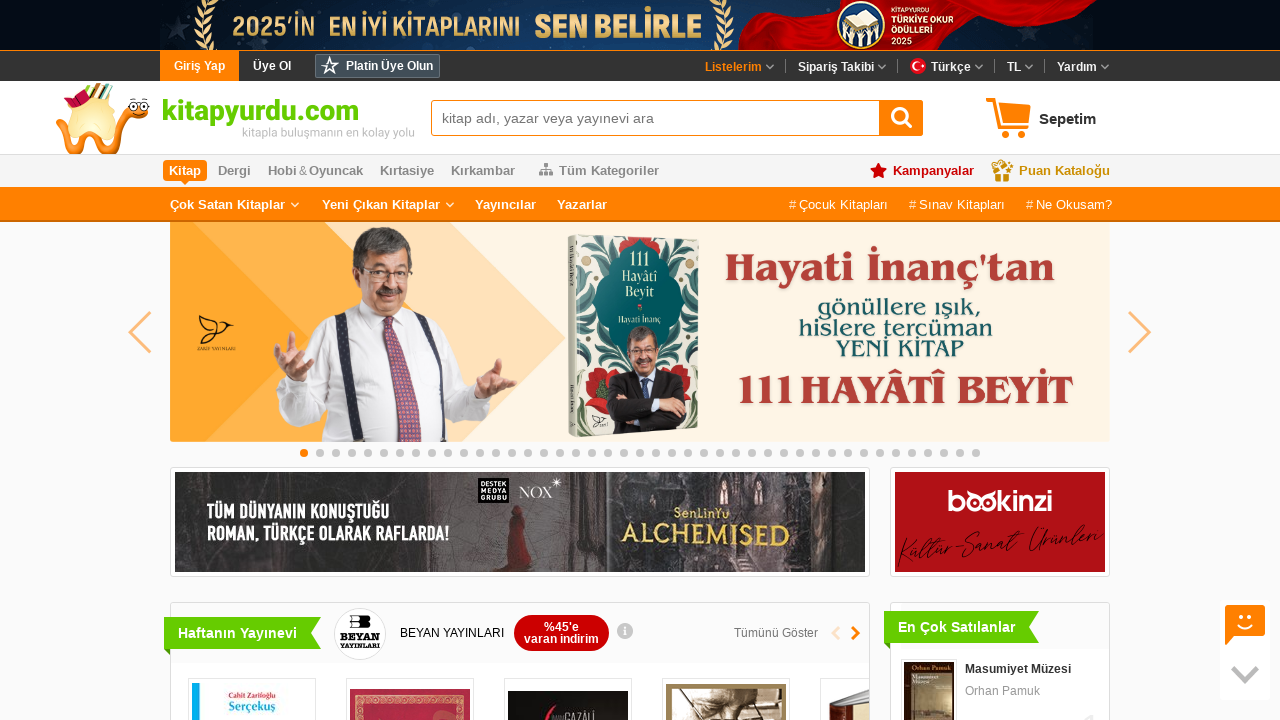